Tests that the main and footer sections become visible when items are added

Starting URL: https://demo.playwright.dev/todomvc

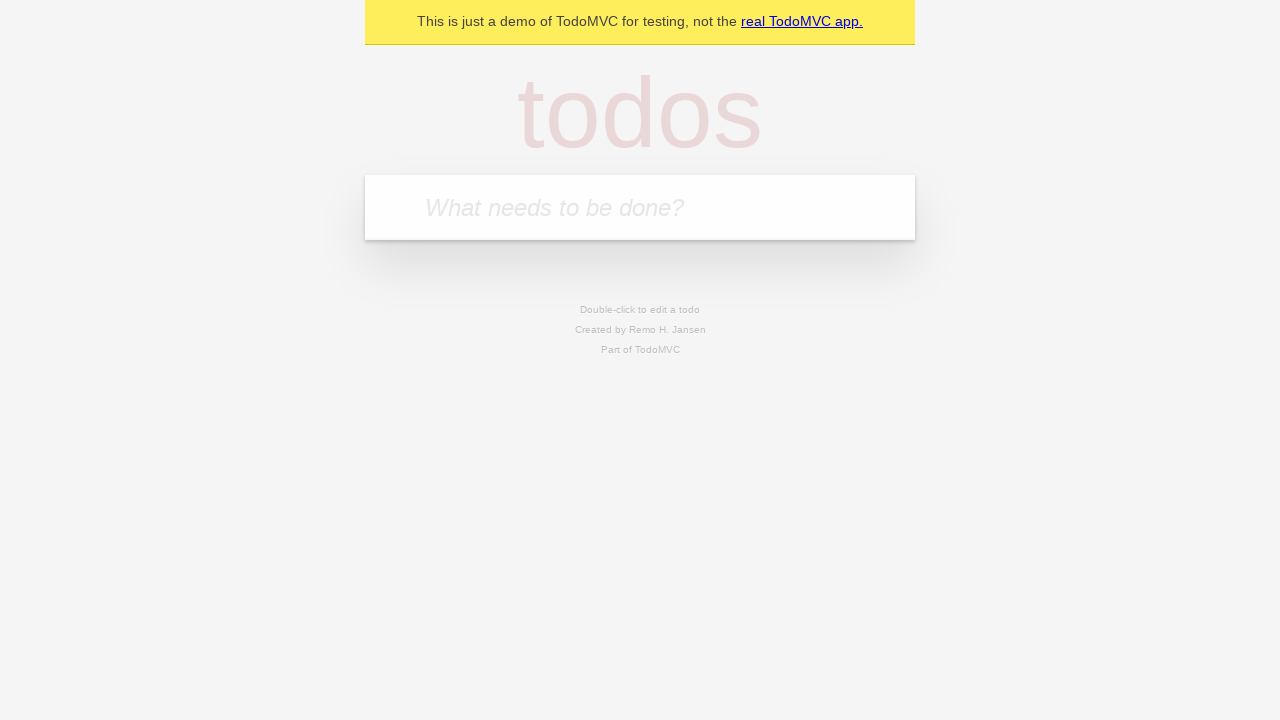

Filled todo input field with 'buy some cheese' on internal:attr=[placeholder="What needs to be done?"i]
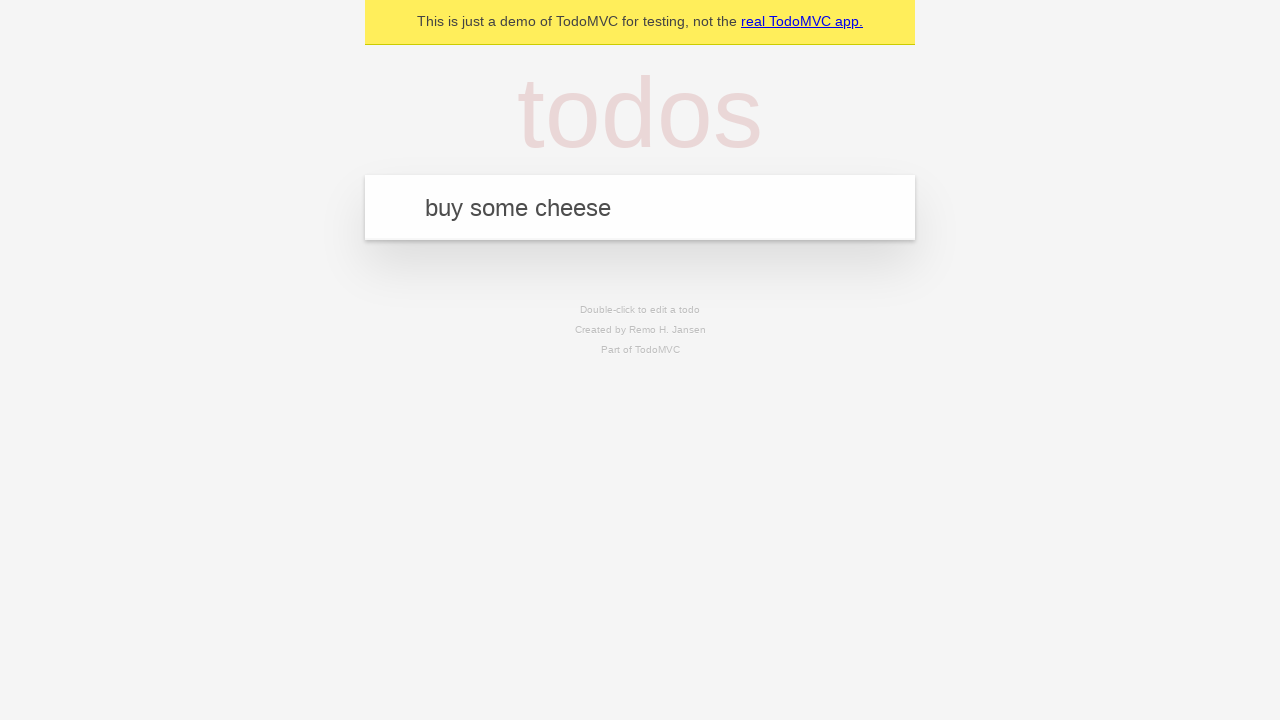

Pressed Enter to add todo item on internal:attr=[placeholder="What needs to be done?"i]
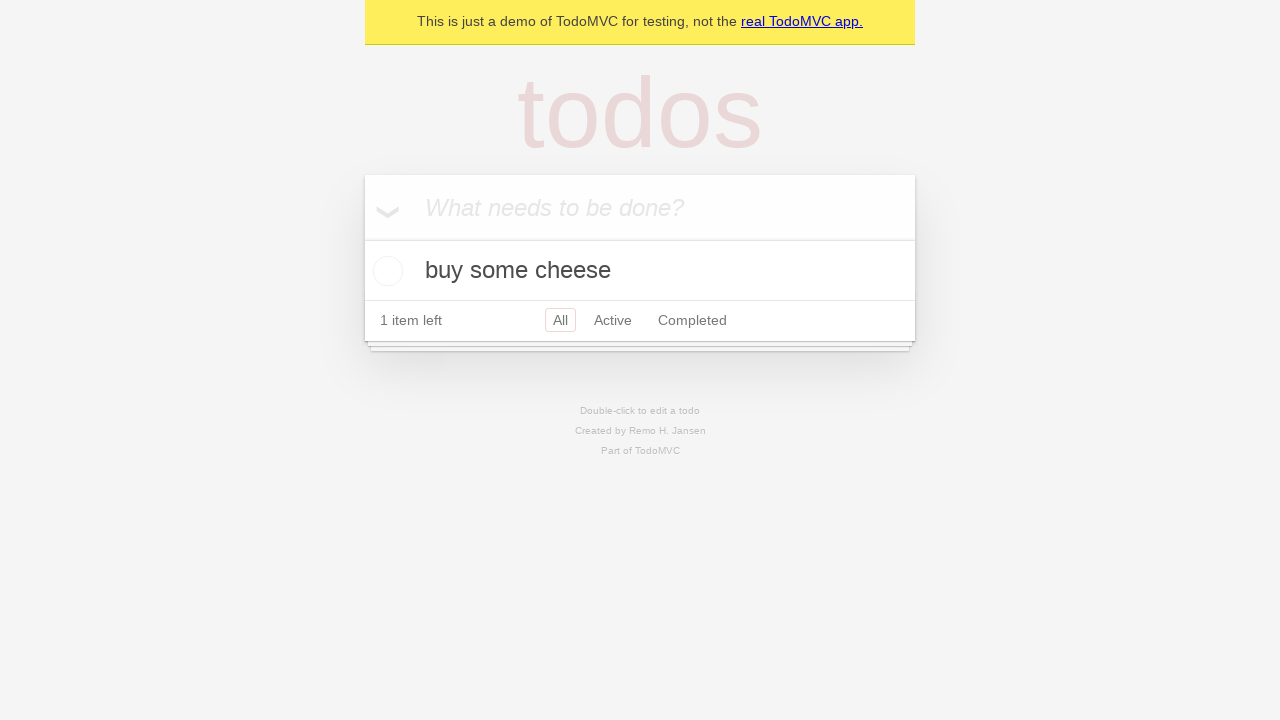

Main section appeared after adding item
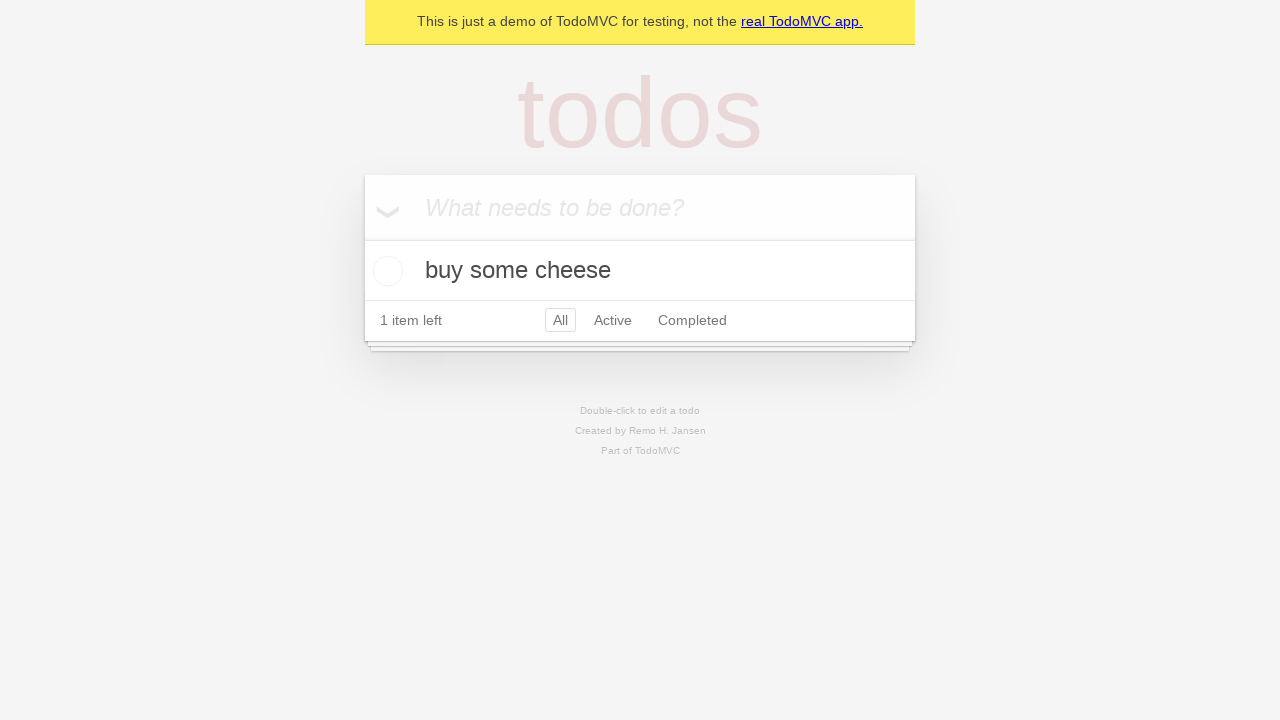

Footer section appeared after adding item
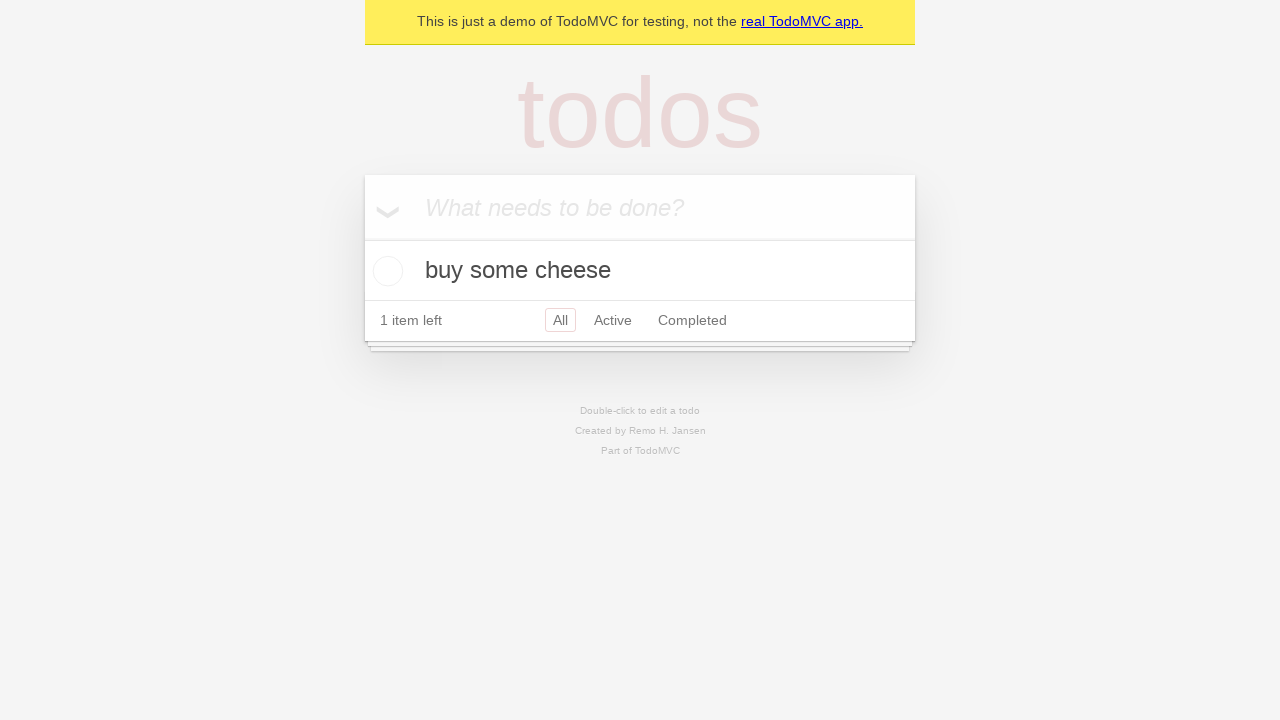

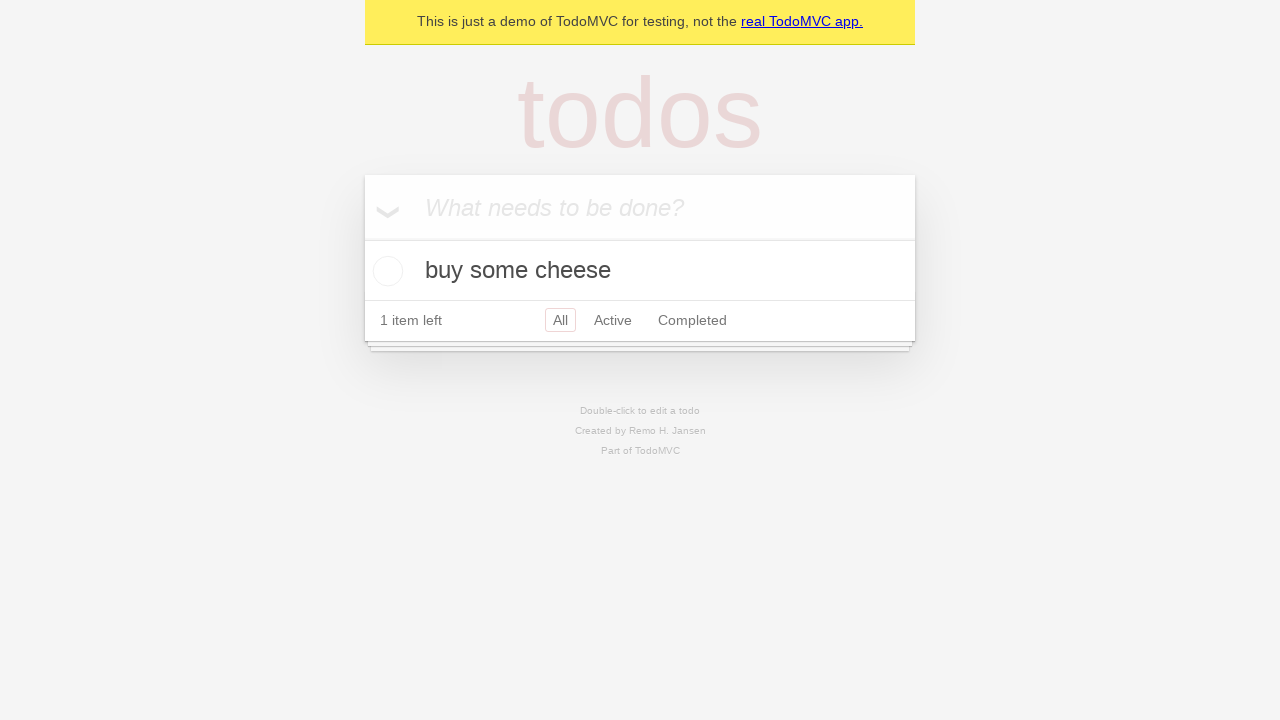